Tests form submission on a demo automation testing site by filling an email field and clicking the enter/submit button

Starting URL: http://demo.automationtesting.in

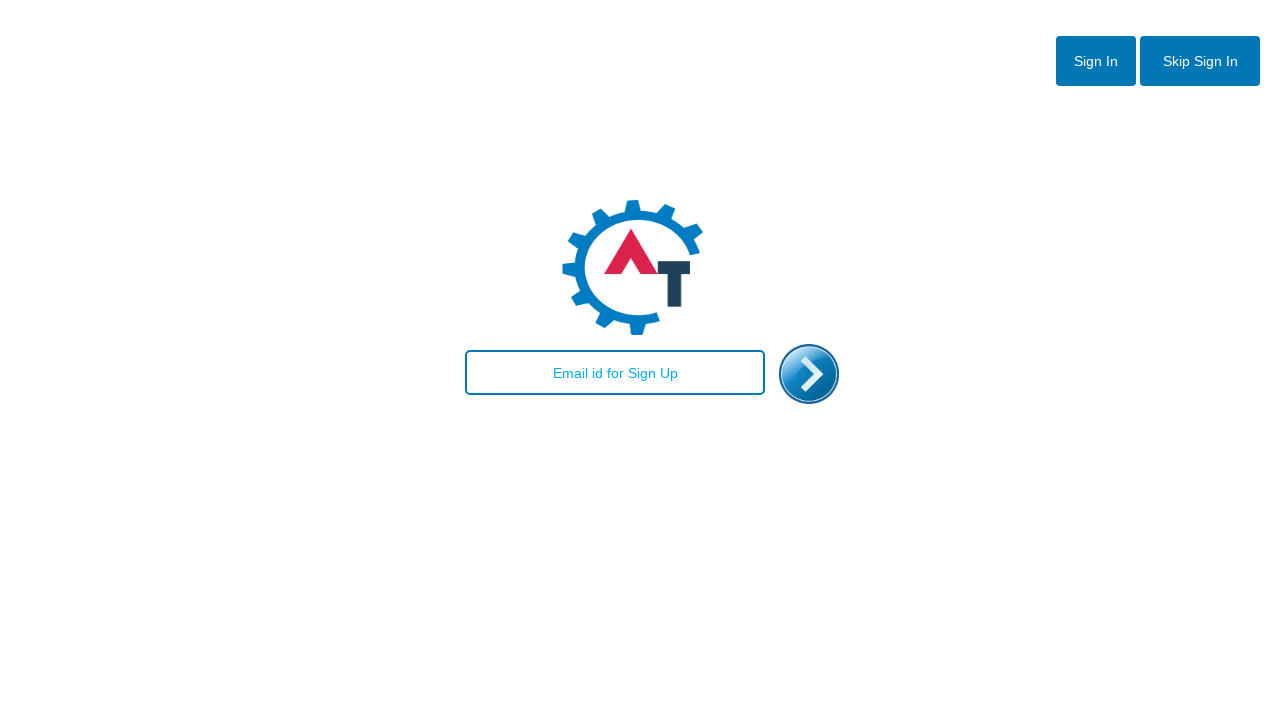

Filled email field with 'testuser2024@gmail.com' on #email
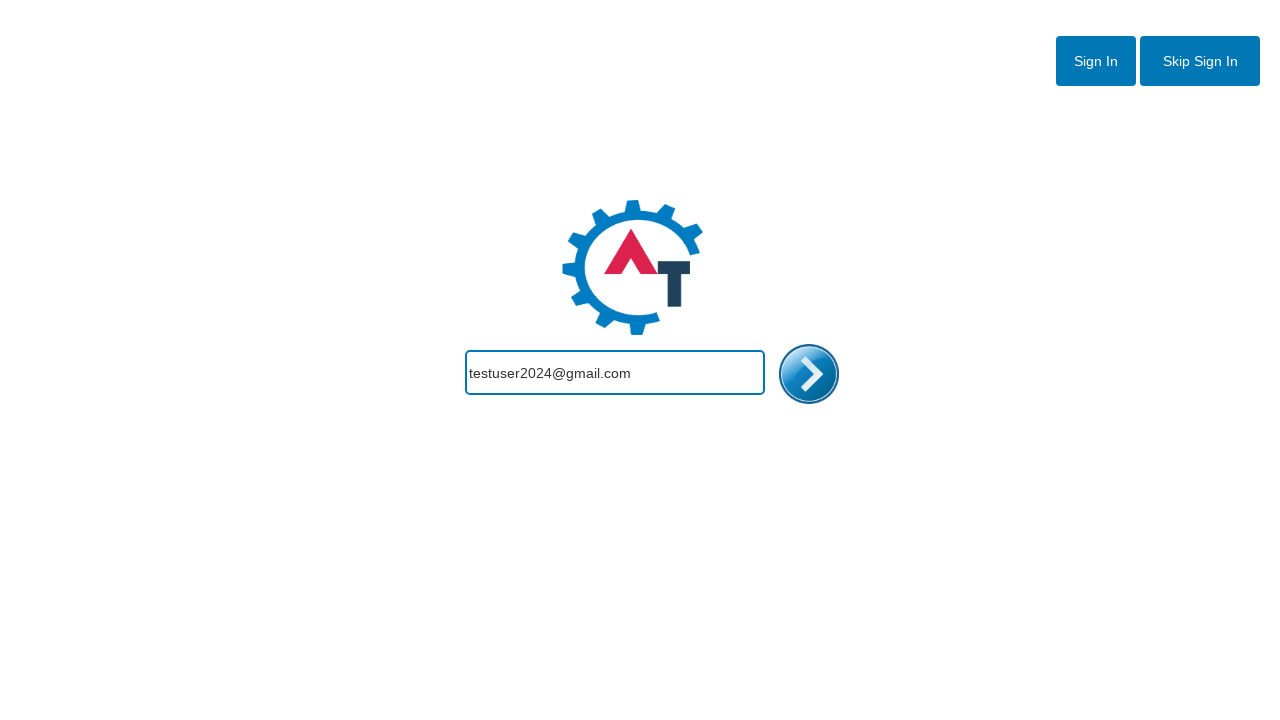

Clicked the enter/submit button at (809, 374) on #enterimg
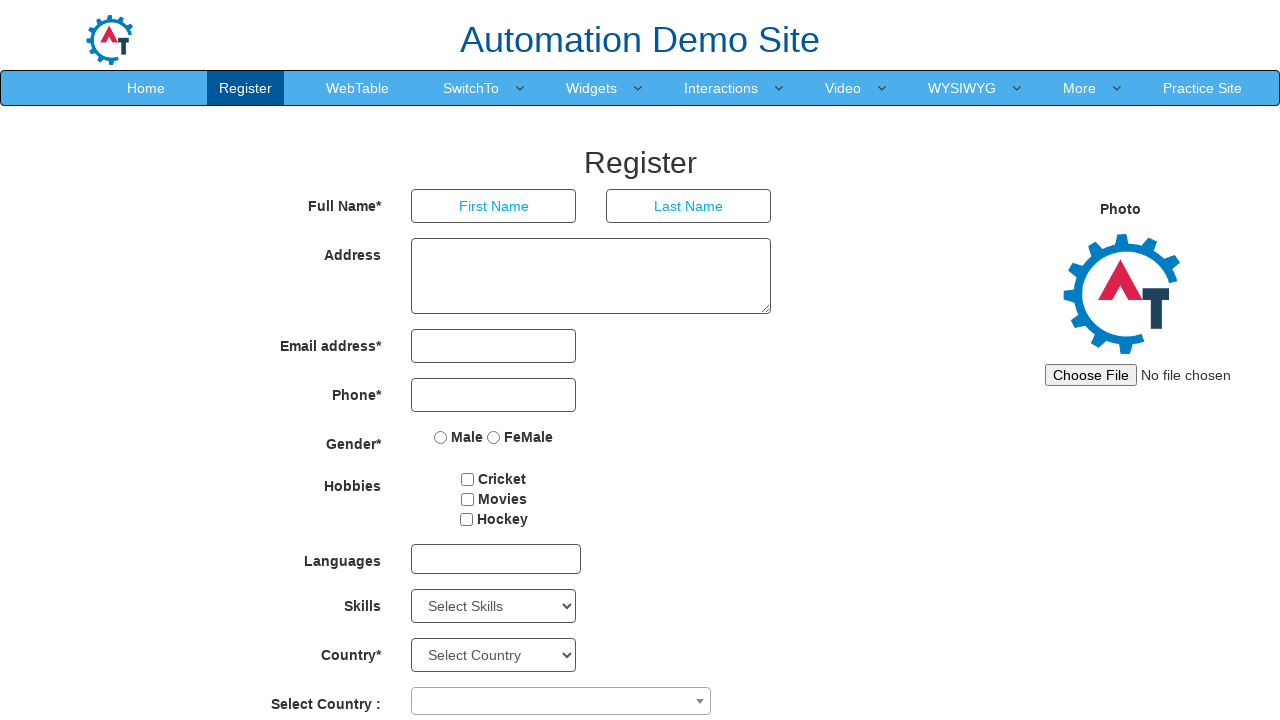

Waited for page response (1000ms)
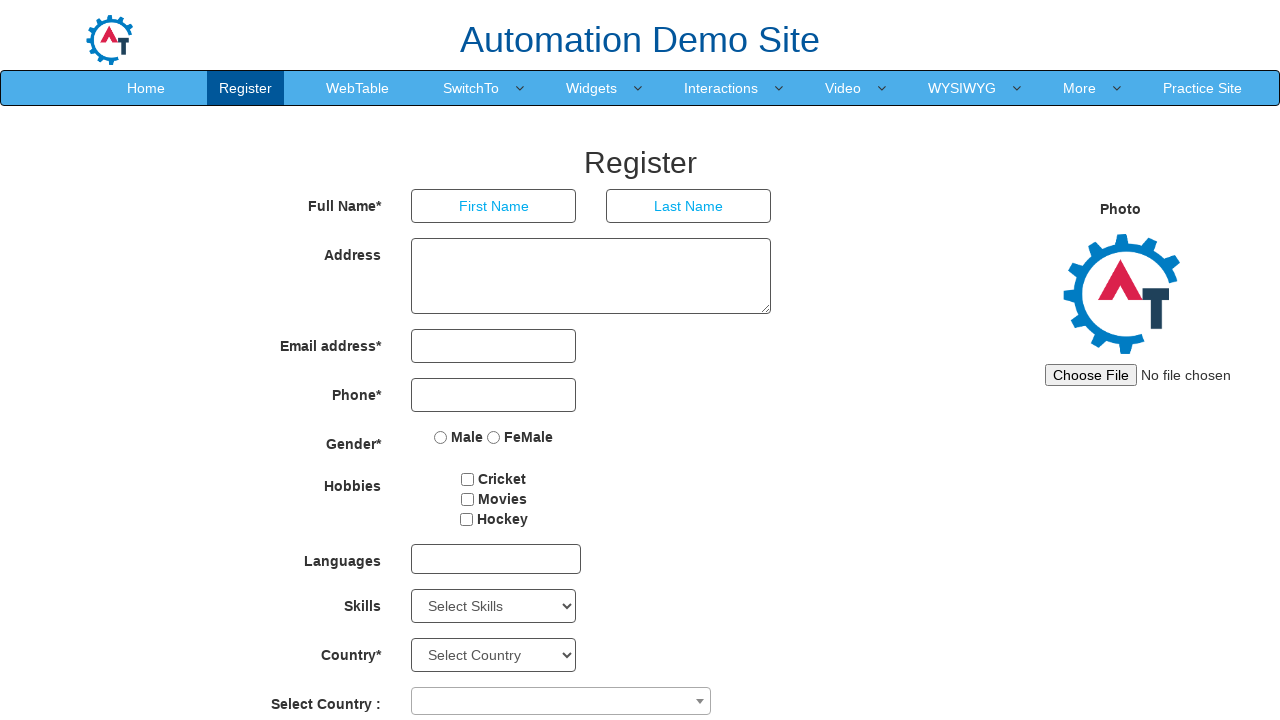

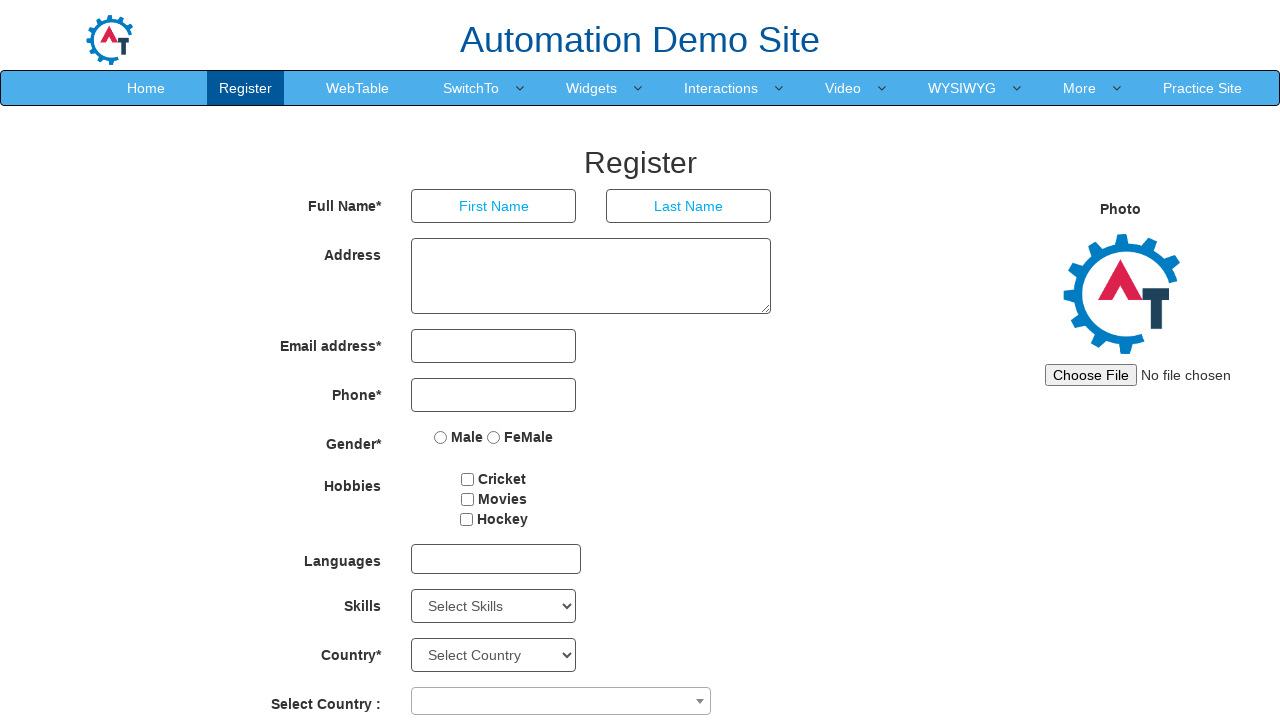